Tests the free trial signup form validation by entering an invalid email address, checking the GDPR consent checkbox, submitting the form, and verifying that an error message is displayed for the incorrect email format.

Starting URL: https://vwo.com/free-trial/

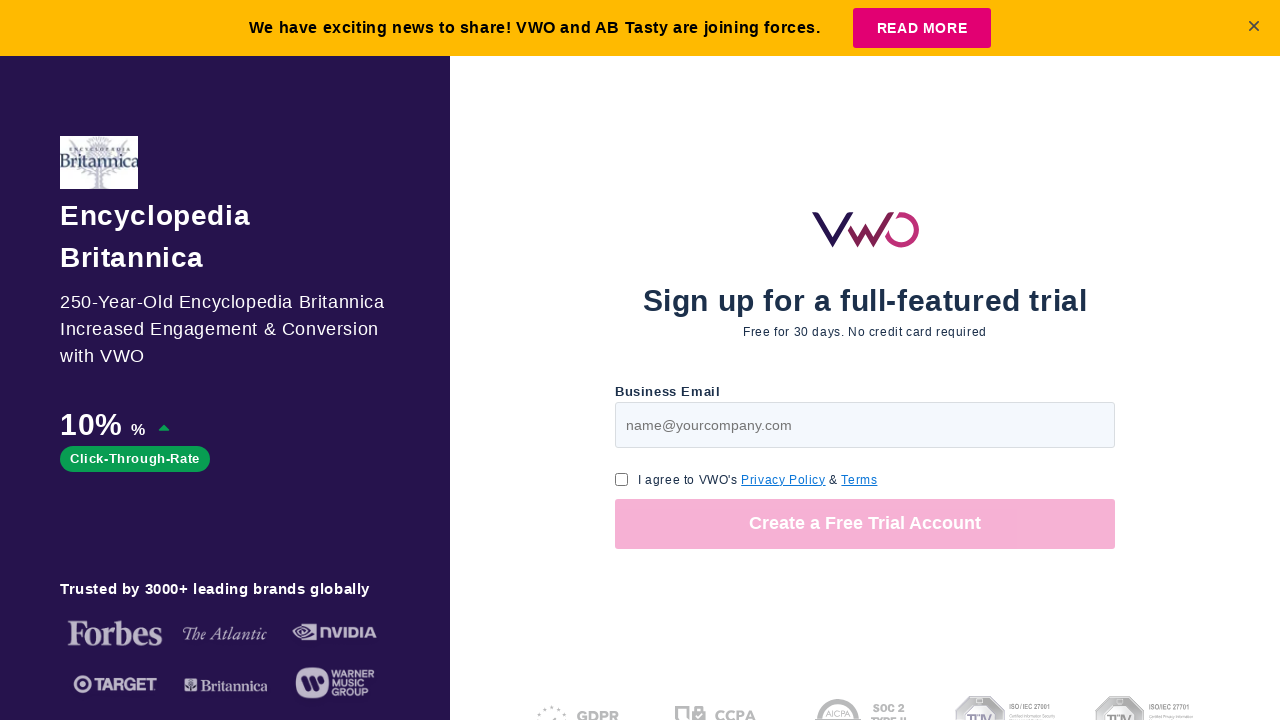

Filled email field with invalid email format '987656789dasdasd' on #page-v1-step1-email
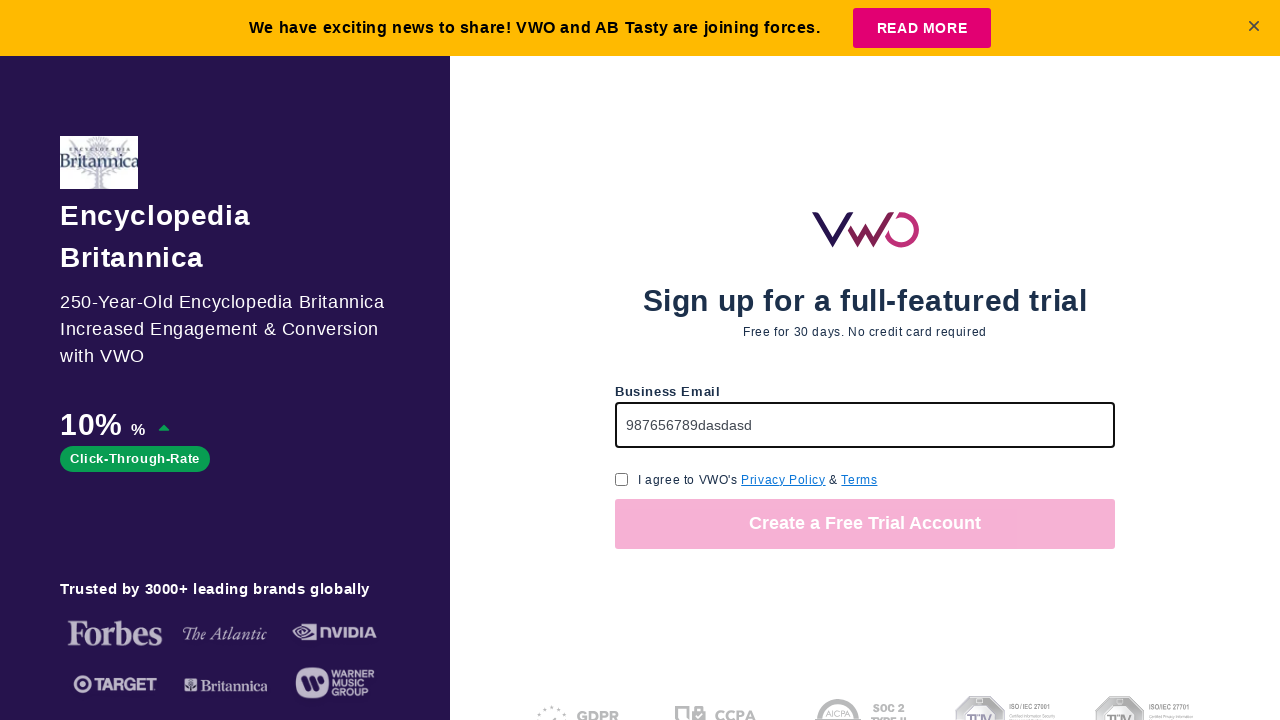

Clicked GDPR consent checkbox at (622, 479) on input[name='gdpr_consent_checkbox']
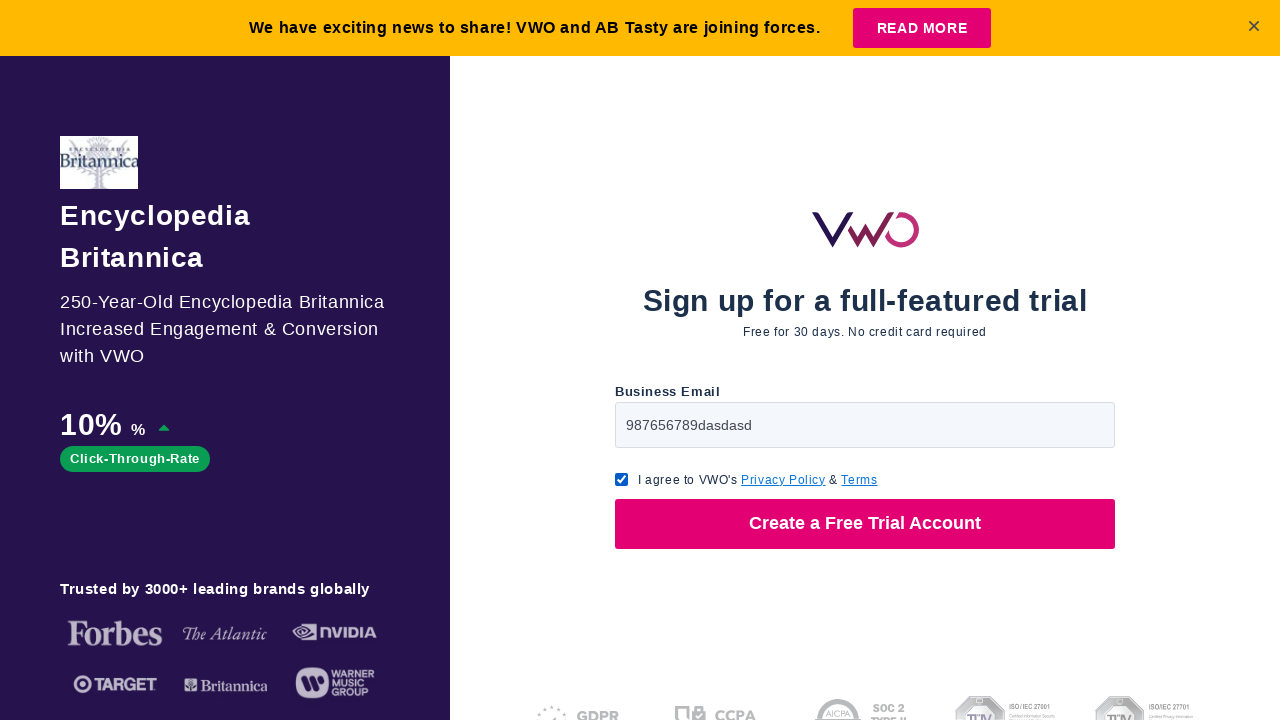

Clicked submit button to submit the form at (865, 524) on button >> nth=0
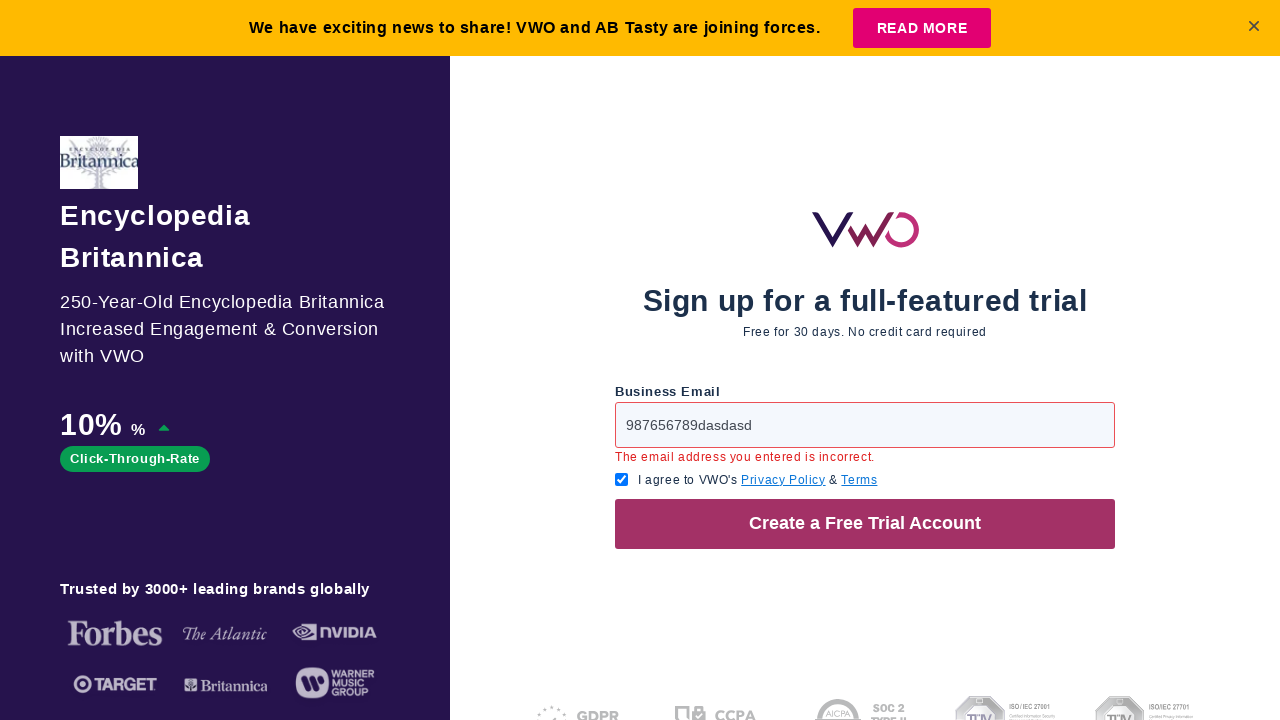

Error message appeared on the page
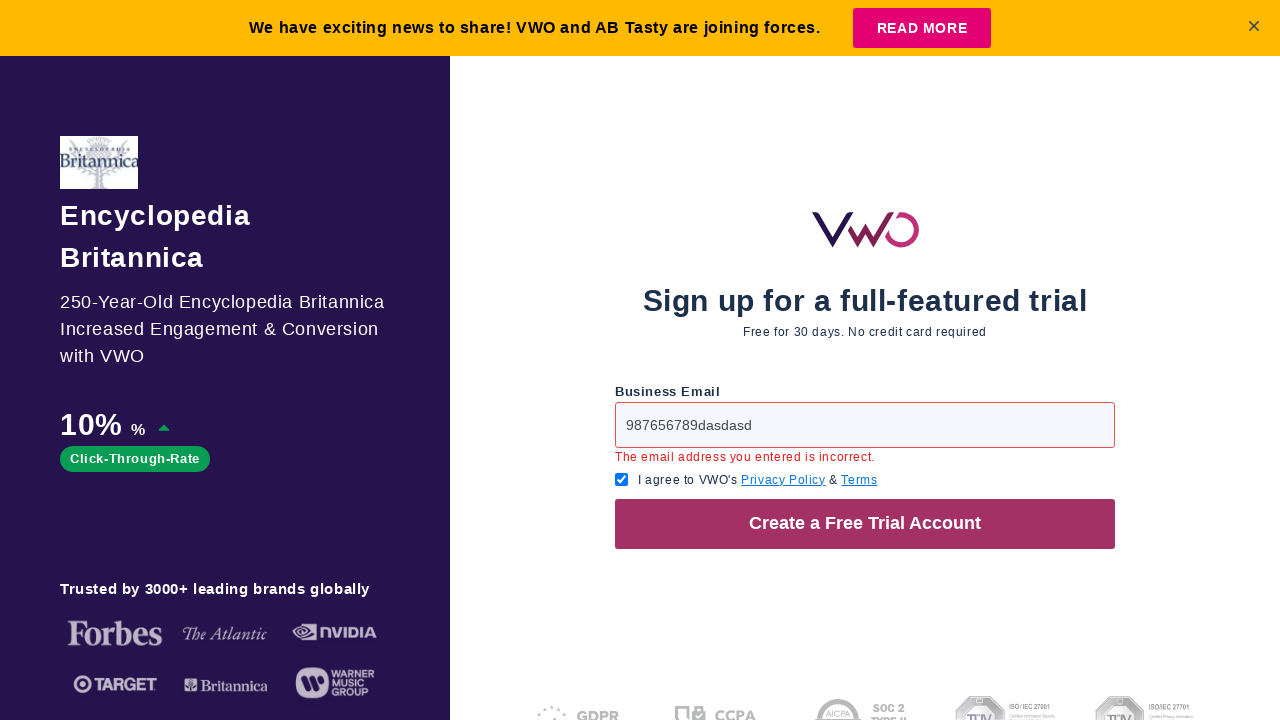

Verified error message displays 'The email address you entered is incorrect.'
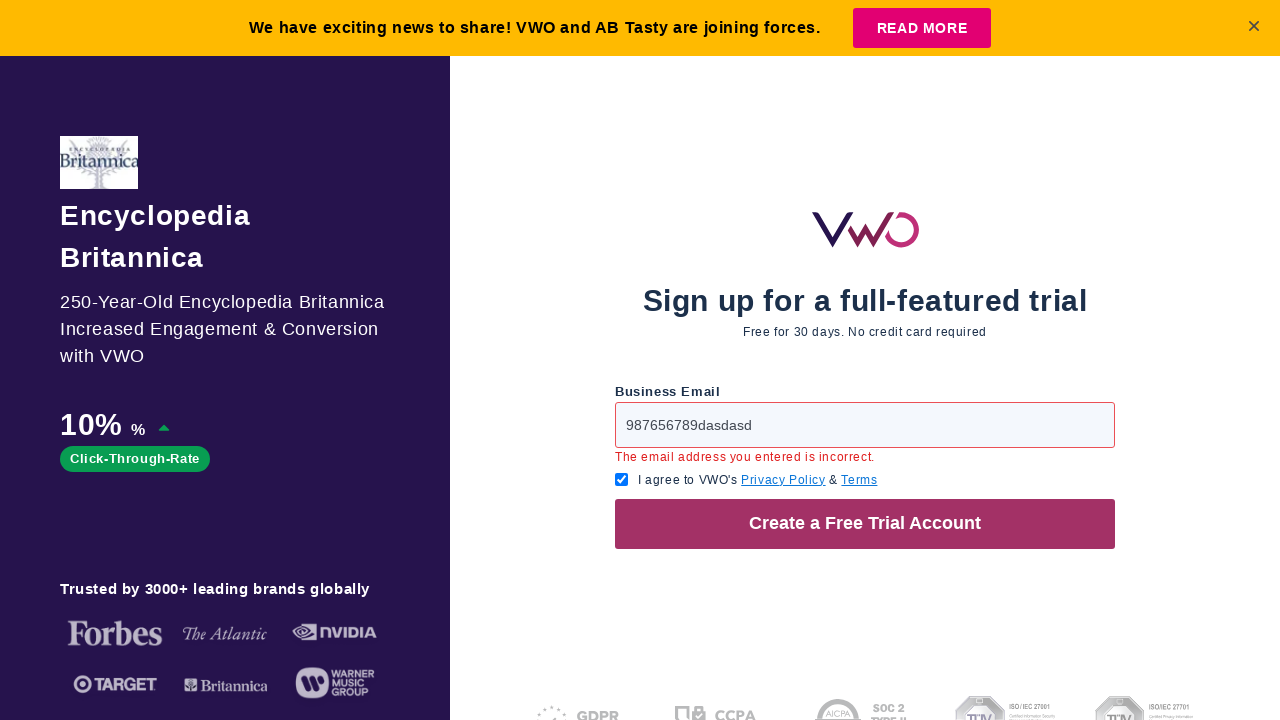

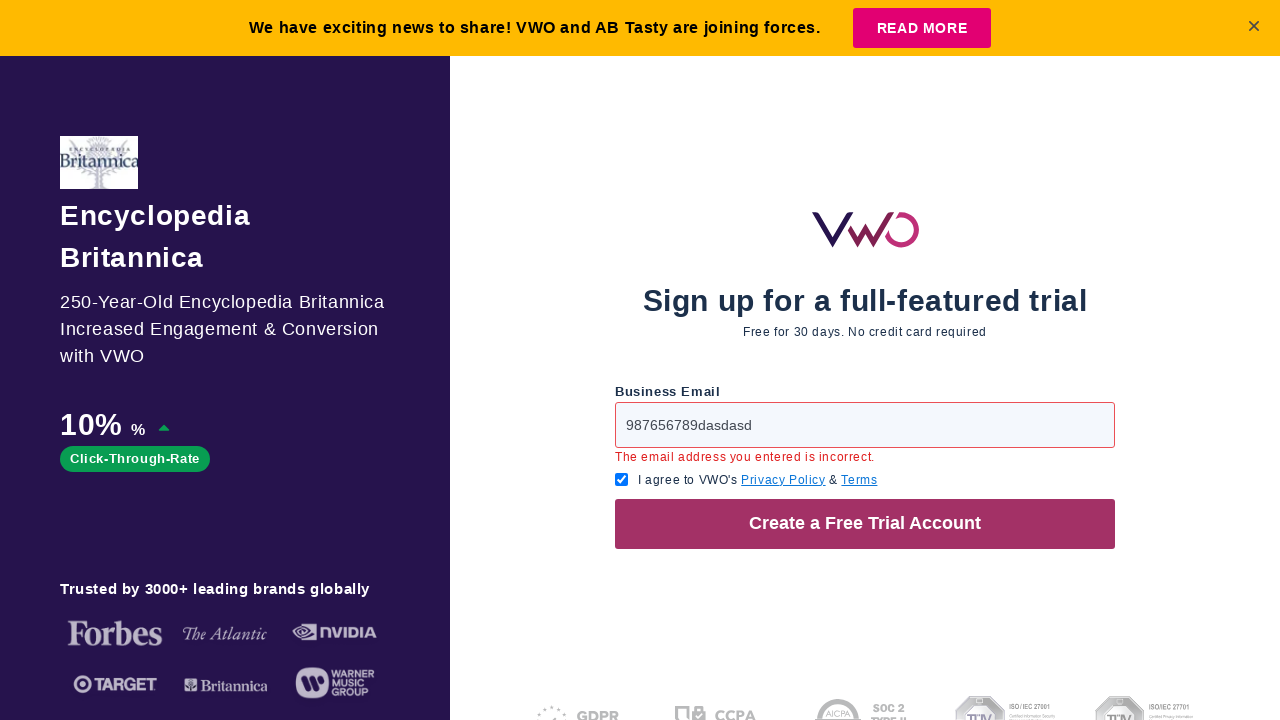